Tests clicking the Home link in the floating menu

Starting URL: https://the-internet.herokuapp.com/floating_menu

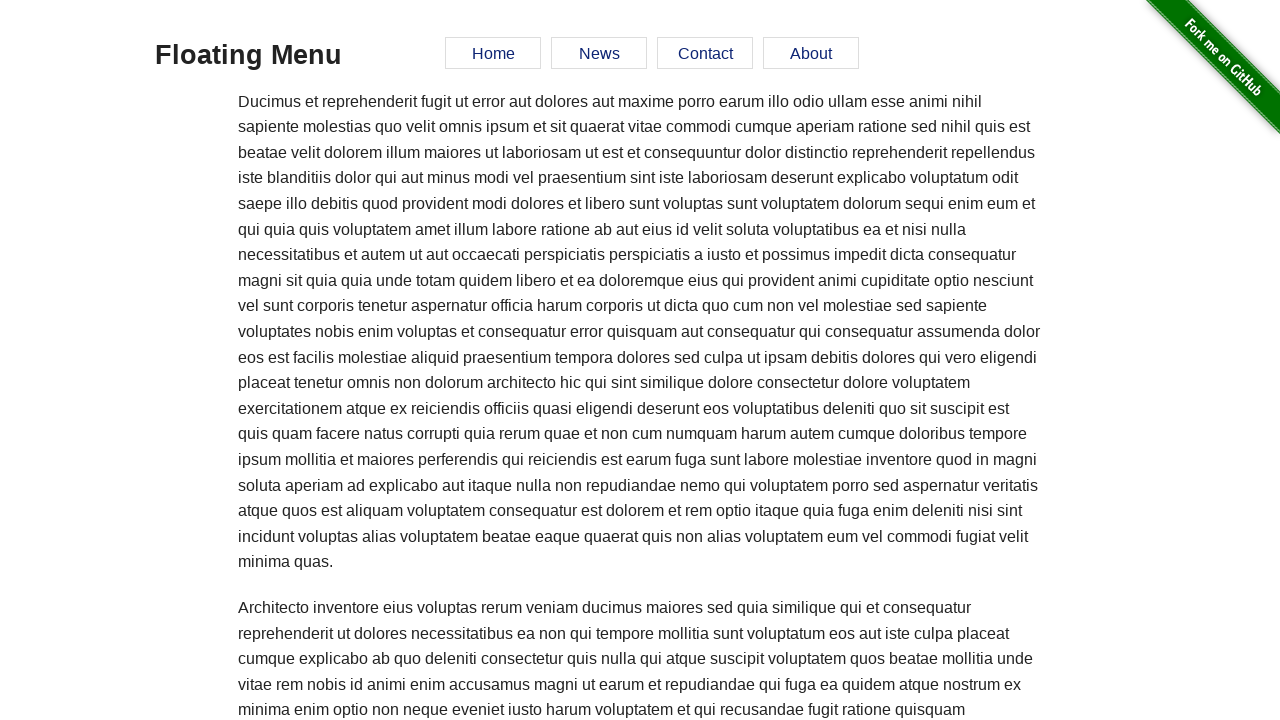

Navigated to the floating menu page
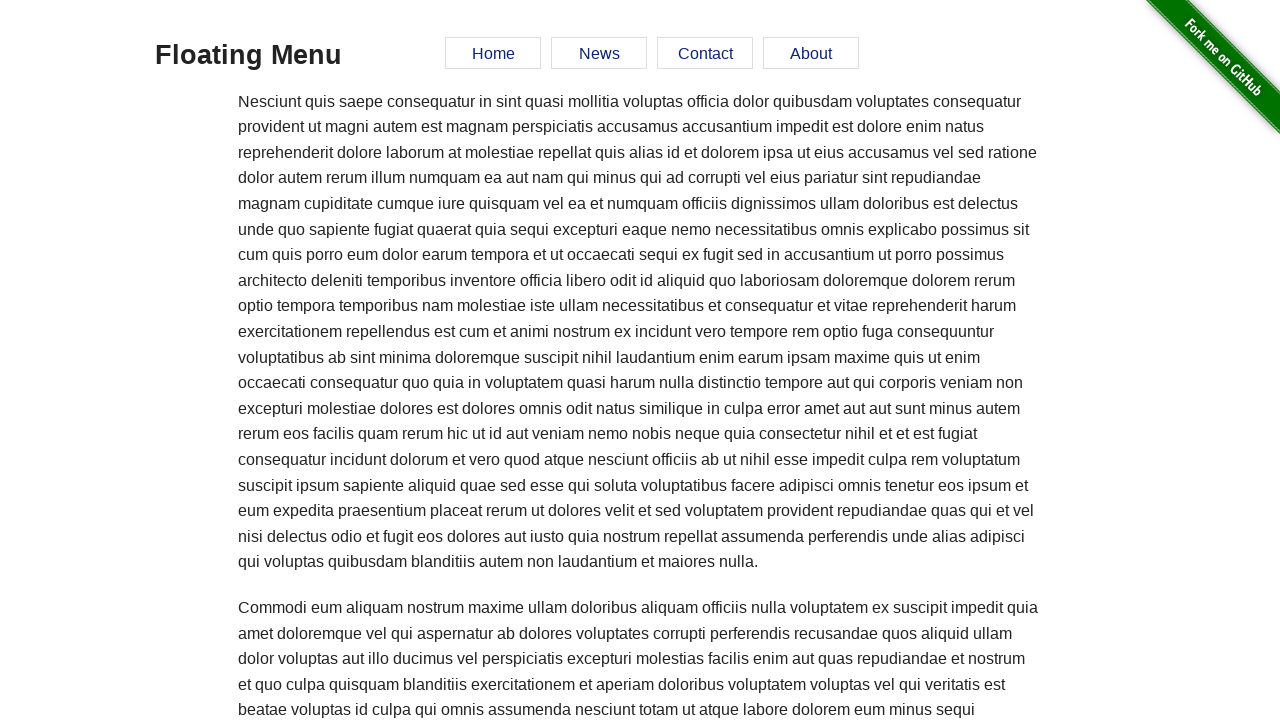

Clicked the Home link in the floating menu at (493, 53) on #menu a[href='#home']
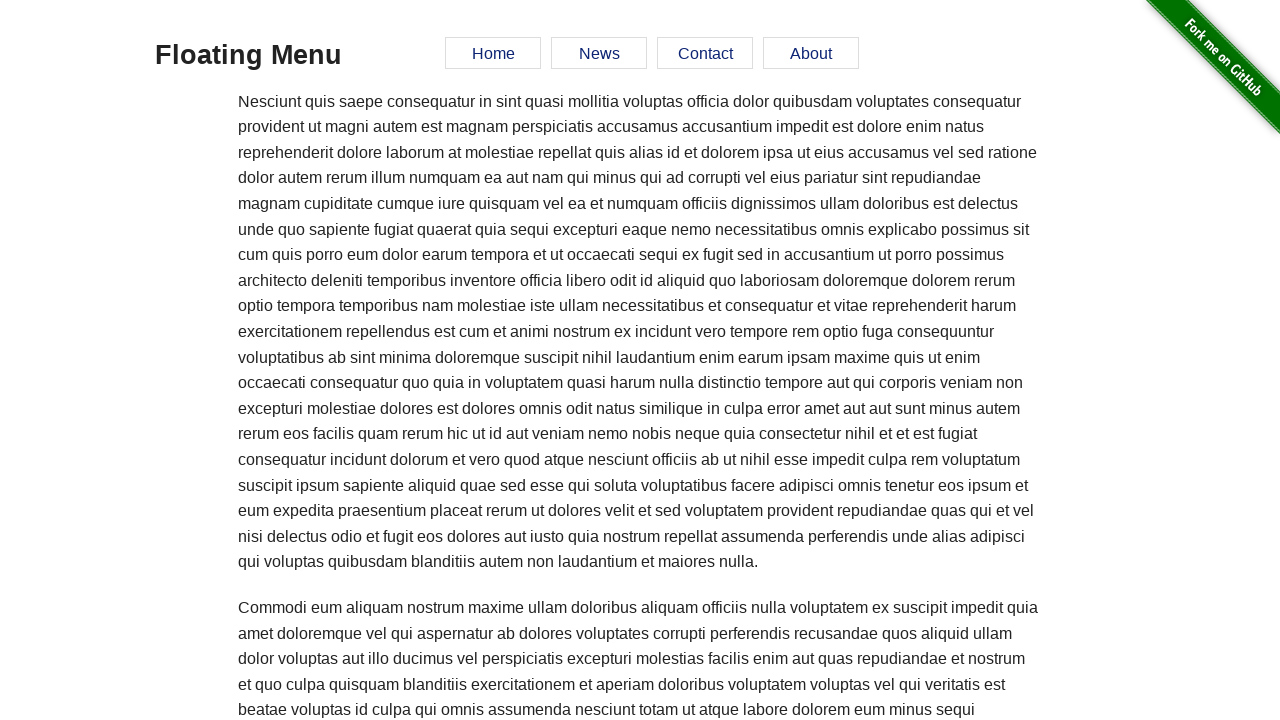

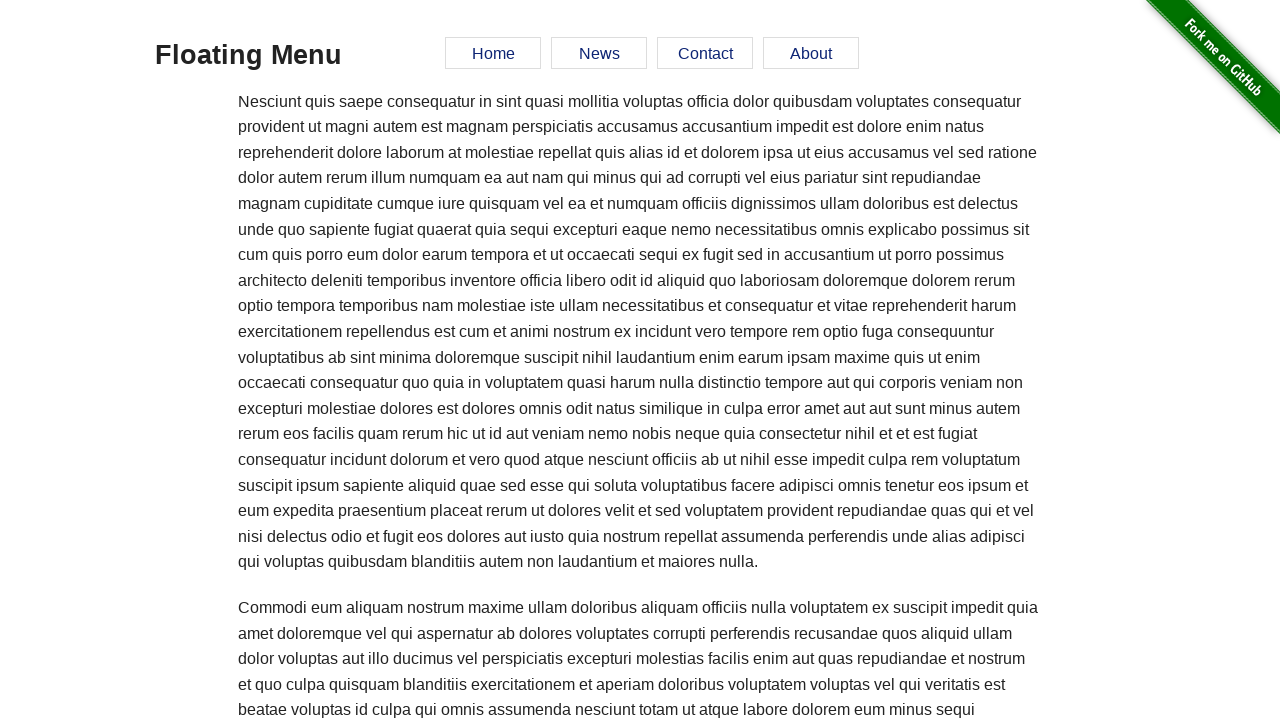